Tests dynamic controls by navigating to the dynamic controls page and clicking a button to add/remove a checkbox element

Starting URL: https://the-internet.herokuapp.com/

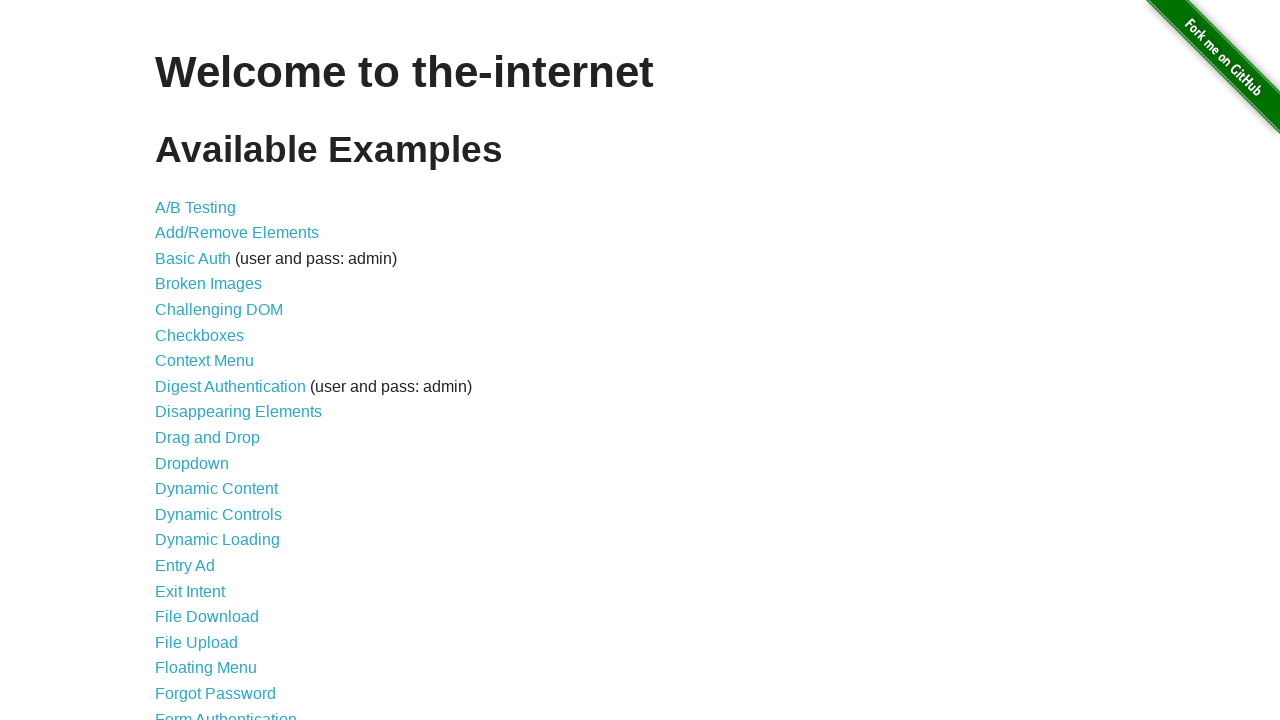

Clicked on Dynamic Controls link at (218, 514) on xpath=//a[contains(text(),'Dynamic Controls')]
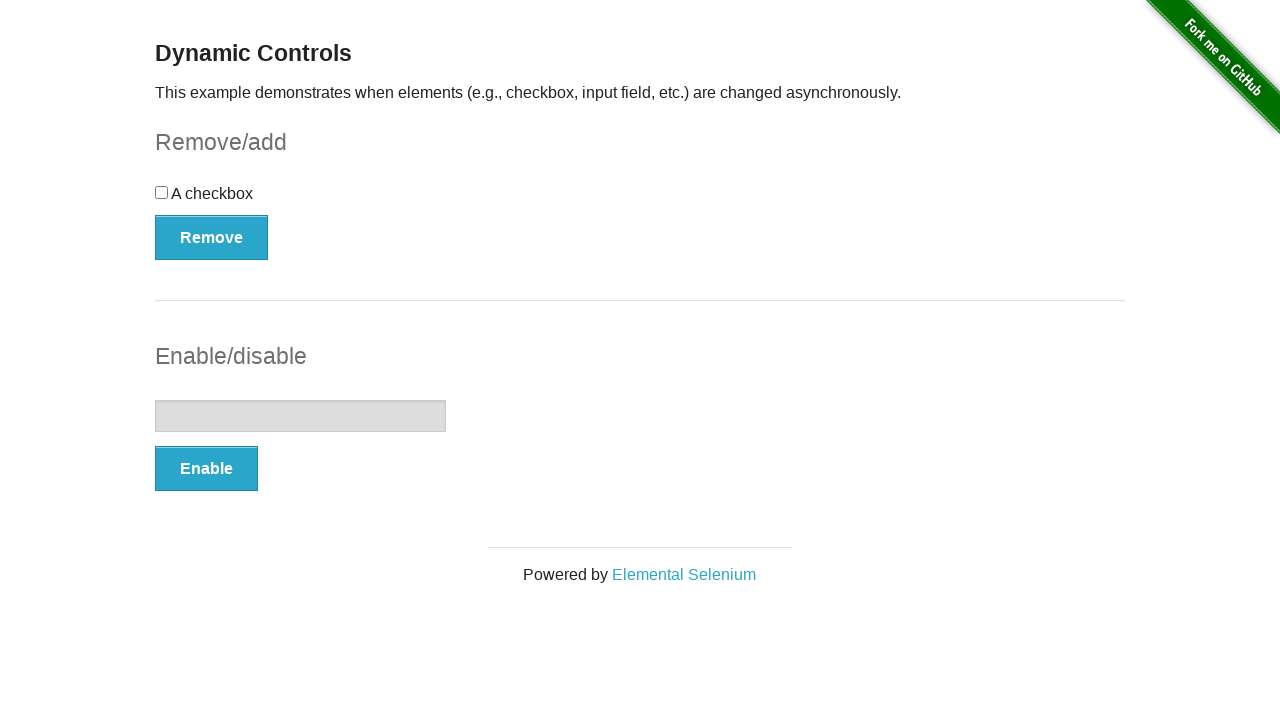

Clicked the Add/Remove button for checkbox example at (212, 237) on xpath=//*[@id='checkbox-example']/button
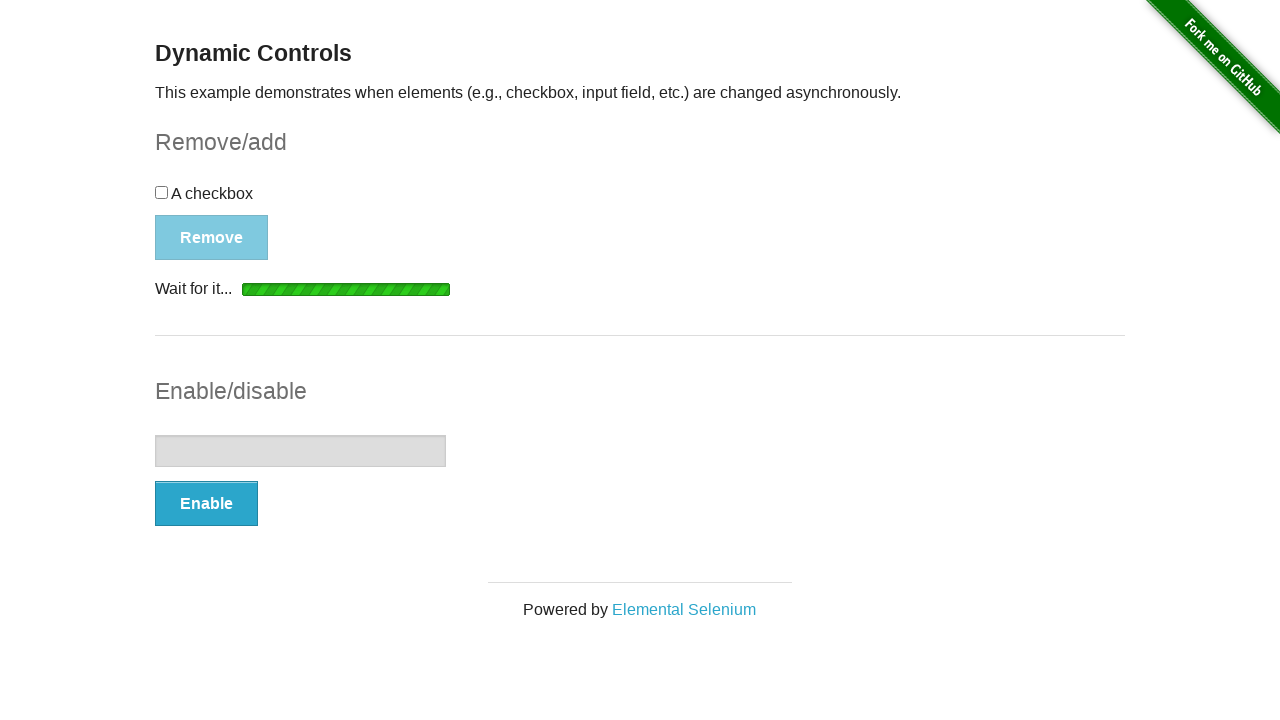

Checkbox element appeared on the page
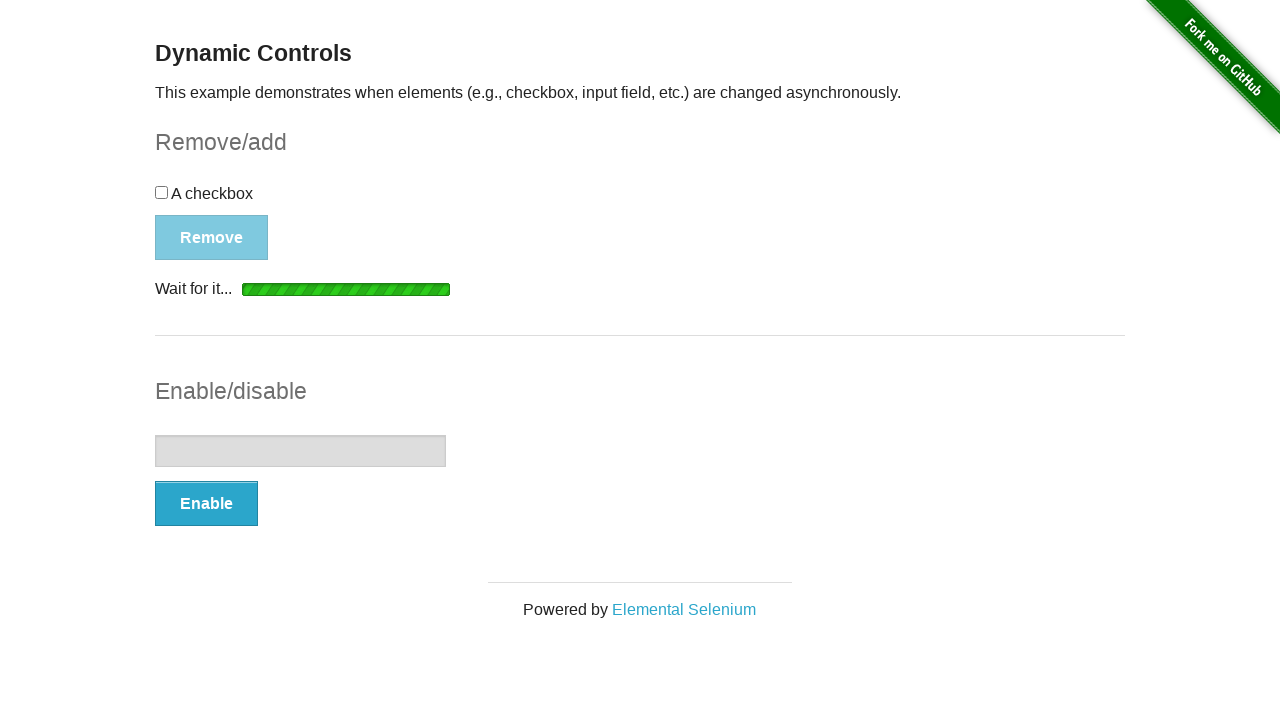

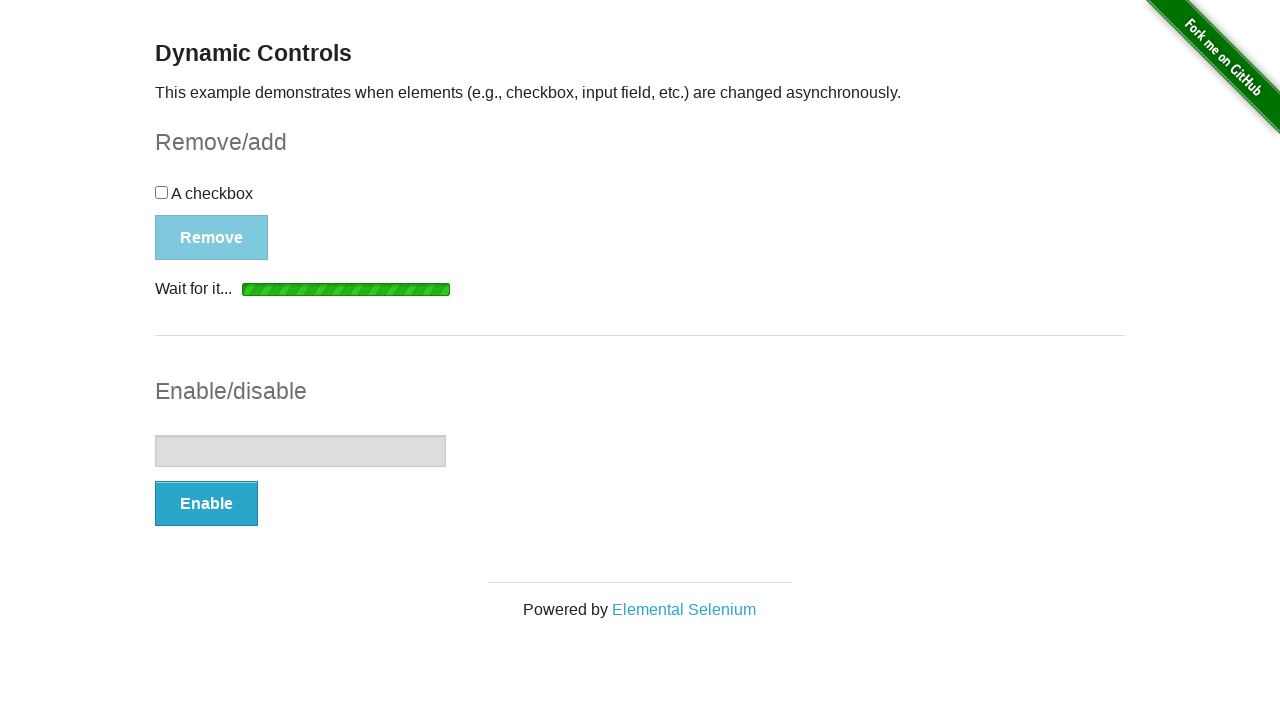